Verifies that the logo element is displayed on the homepage after clicking the Women section

Starting URL: https://www.limeroad.com/

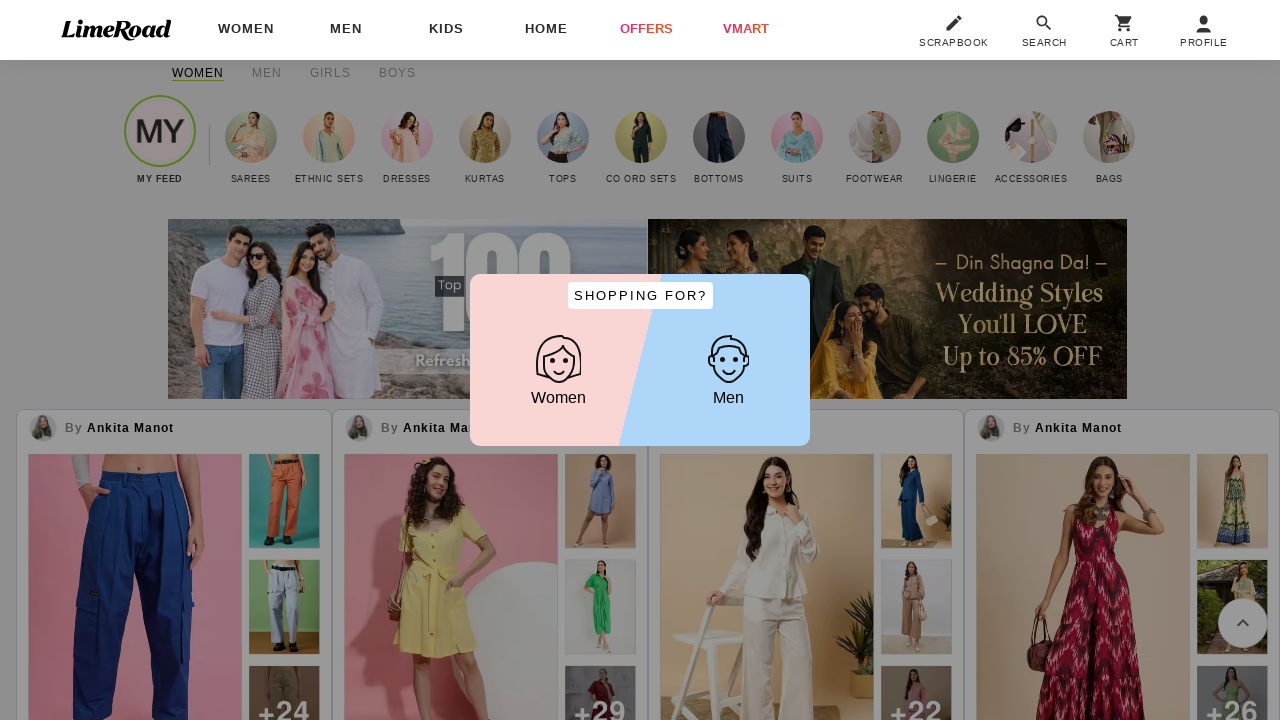

Clicked on the Women section button at (558, 371) on #shopWomen
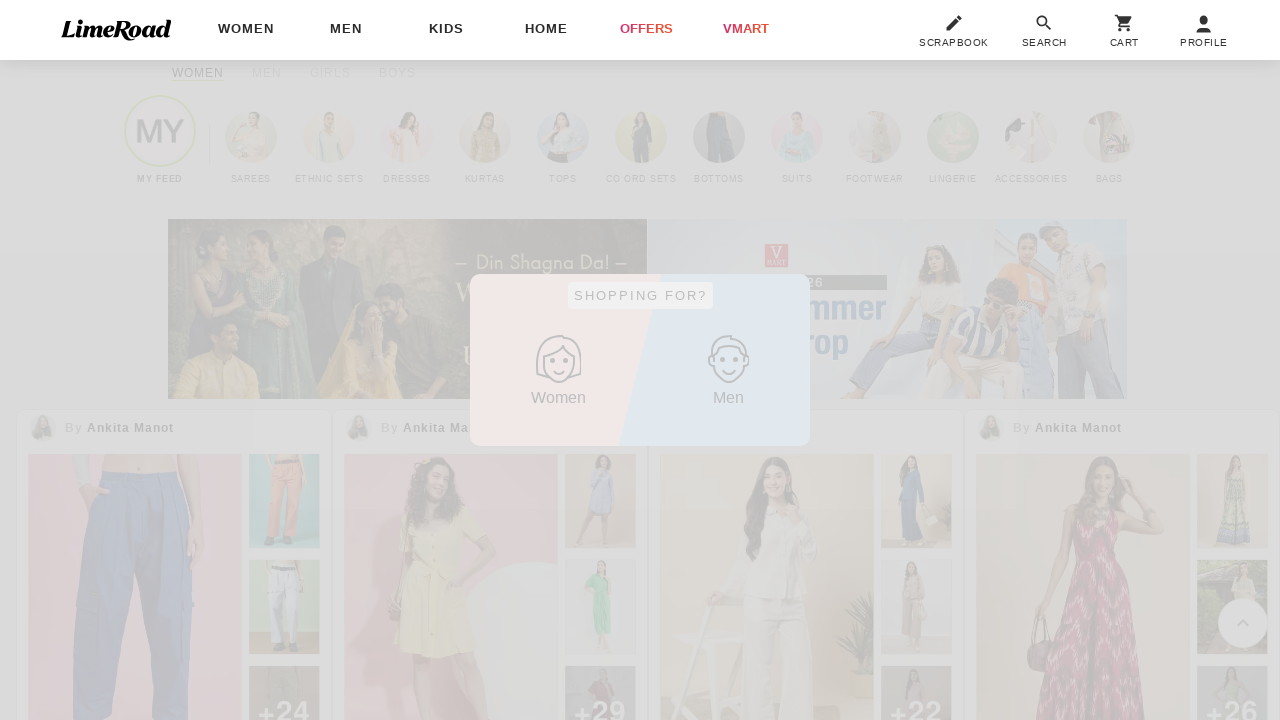

Located the logo element
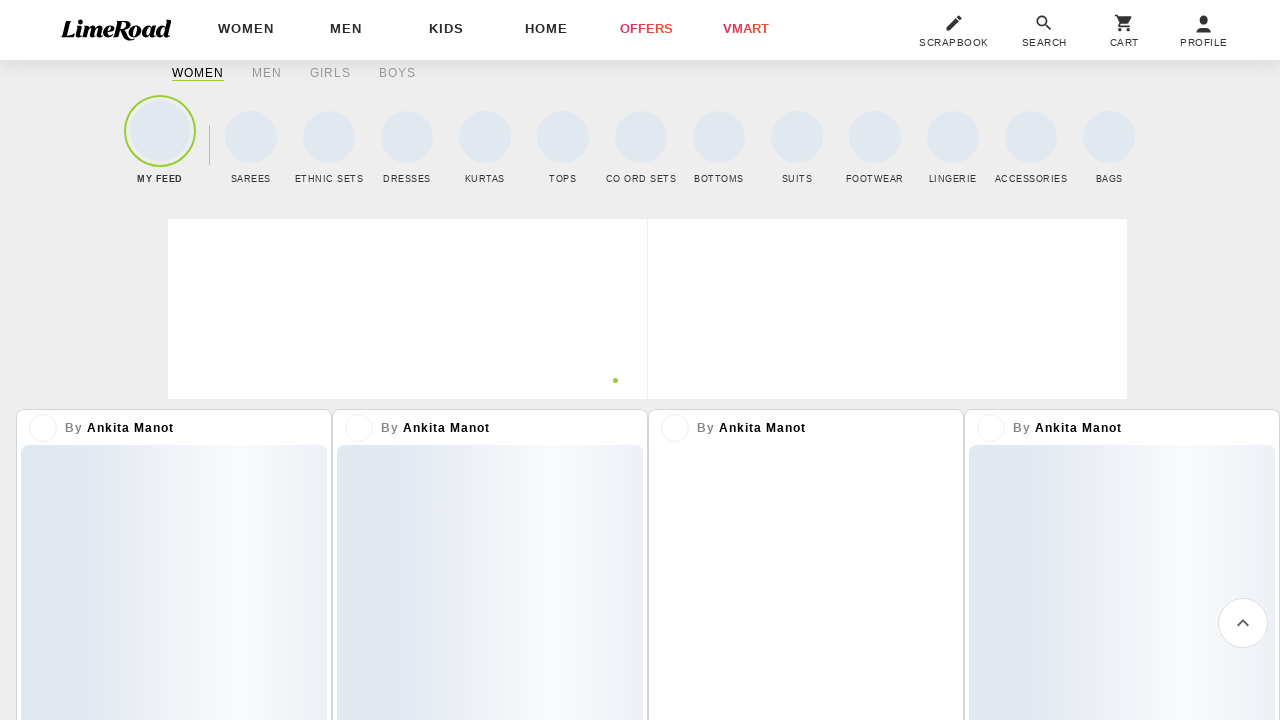

Logo element is now visible on the homepage
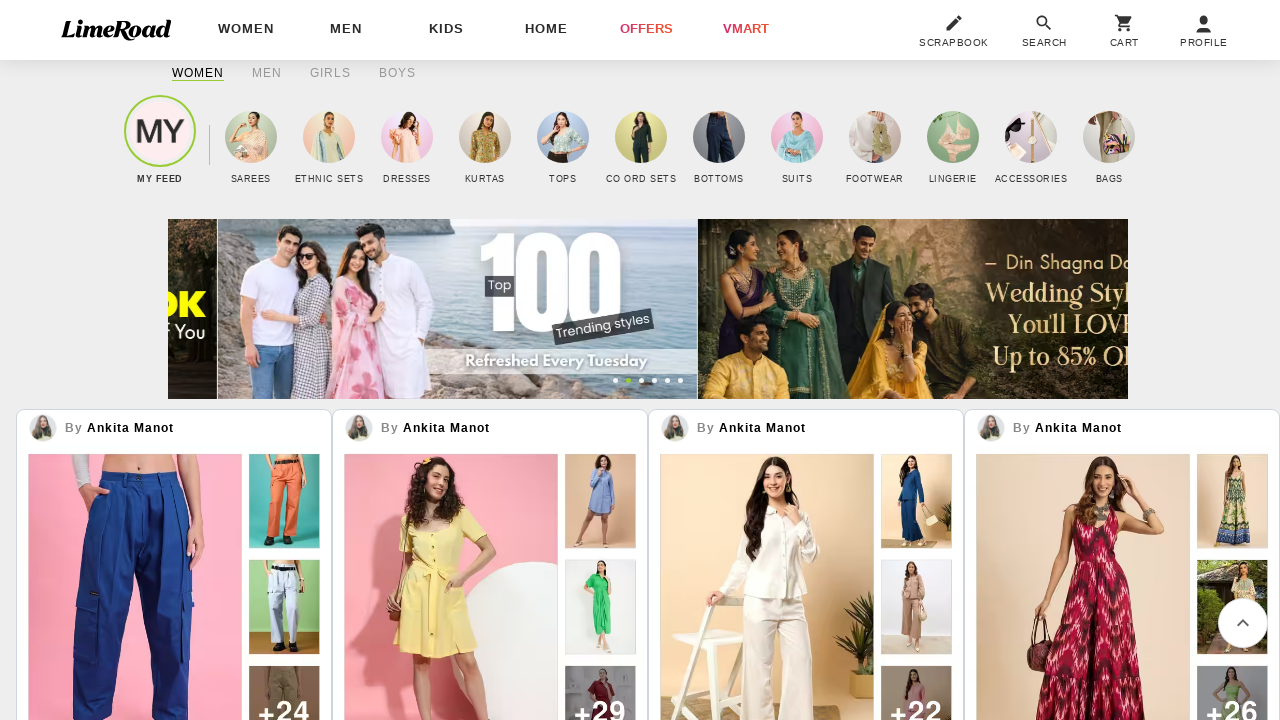

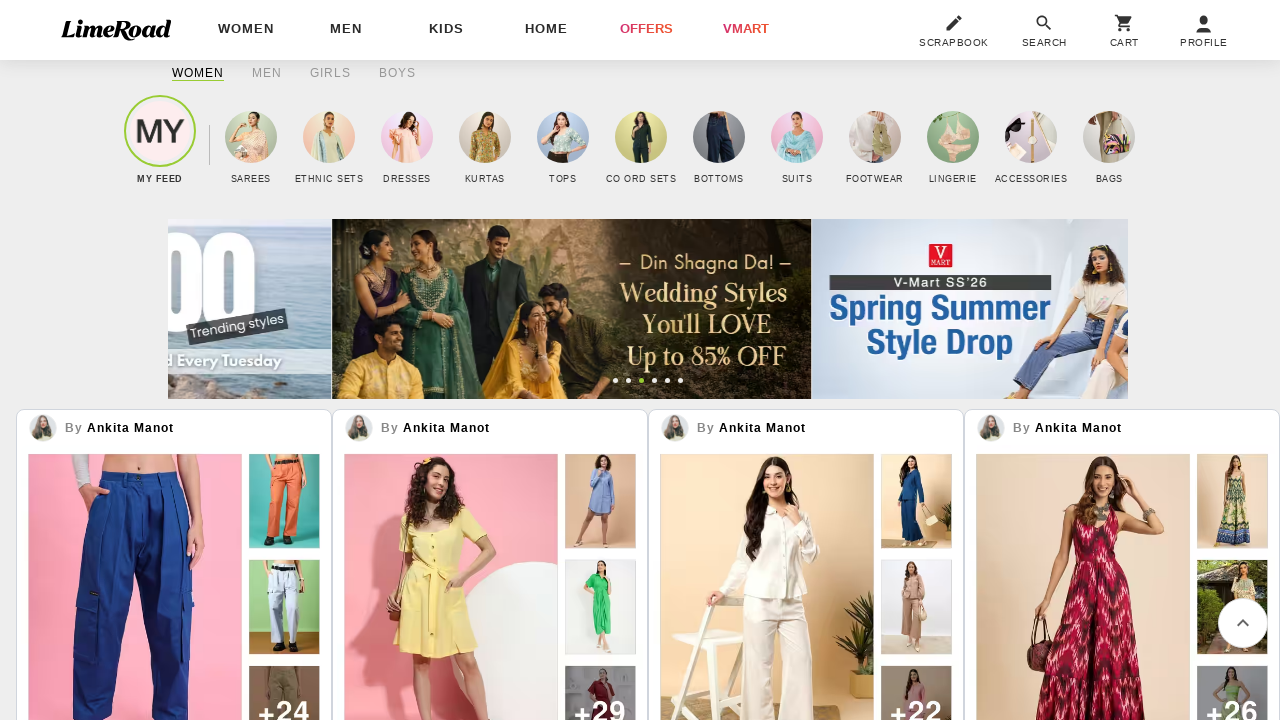